Tests AJAX data loading by clicking a button and waiting for dynamic content to appear

Starting URL: http://uitestingplayground.com/ajax

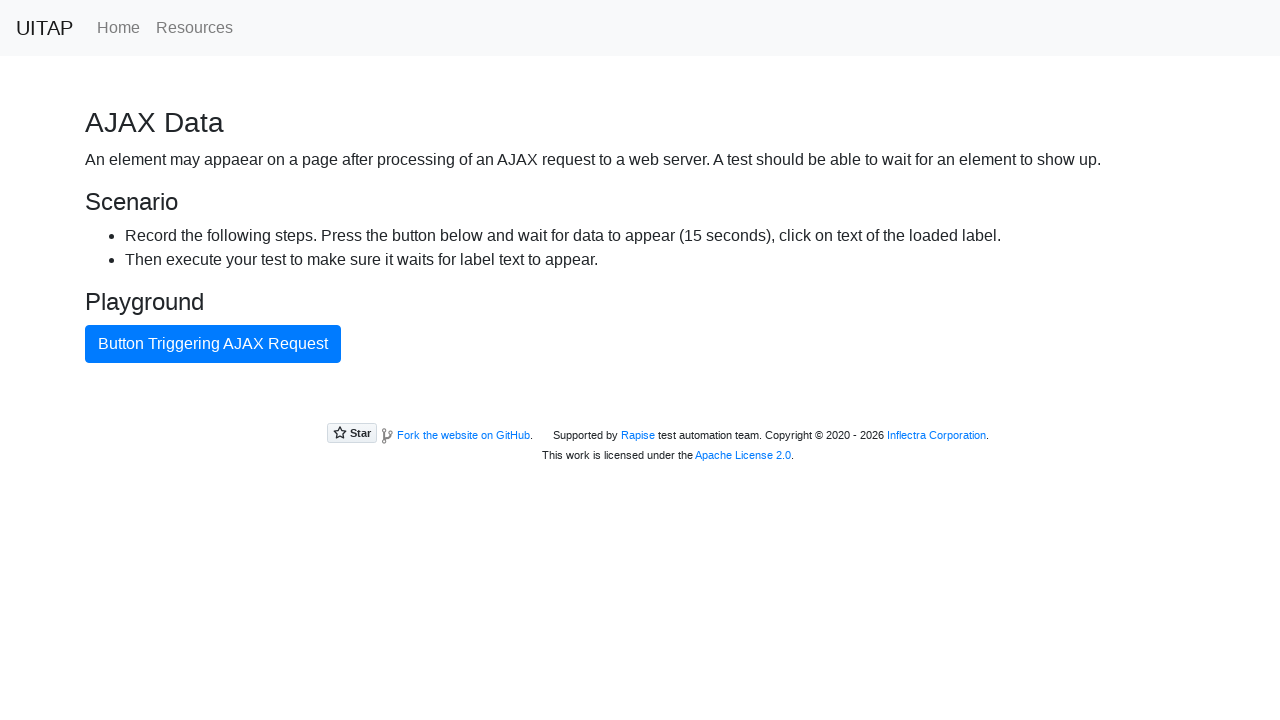

Clicked AJAX button to trigger data loading at (213, 344) on #ajaxButton
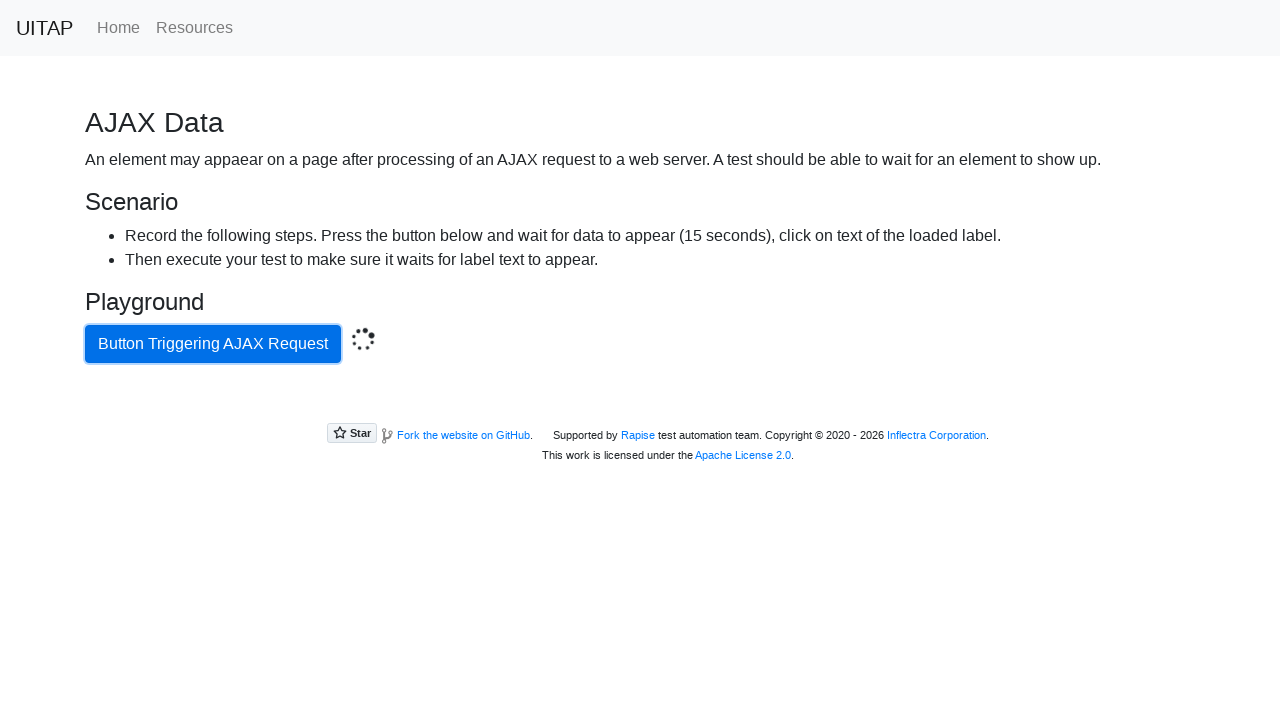

Waited for dynamic content to appear in the page
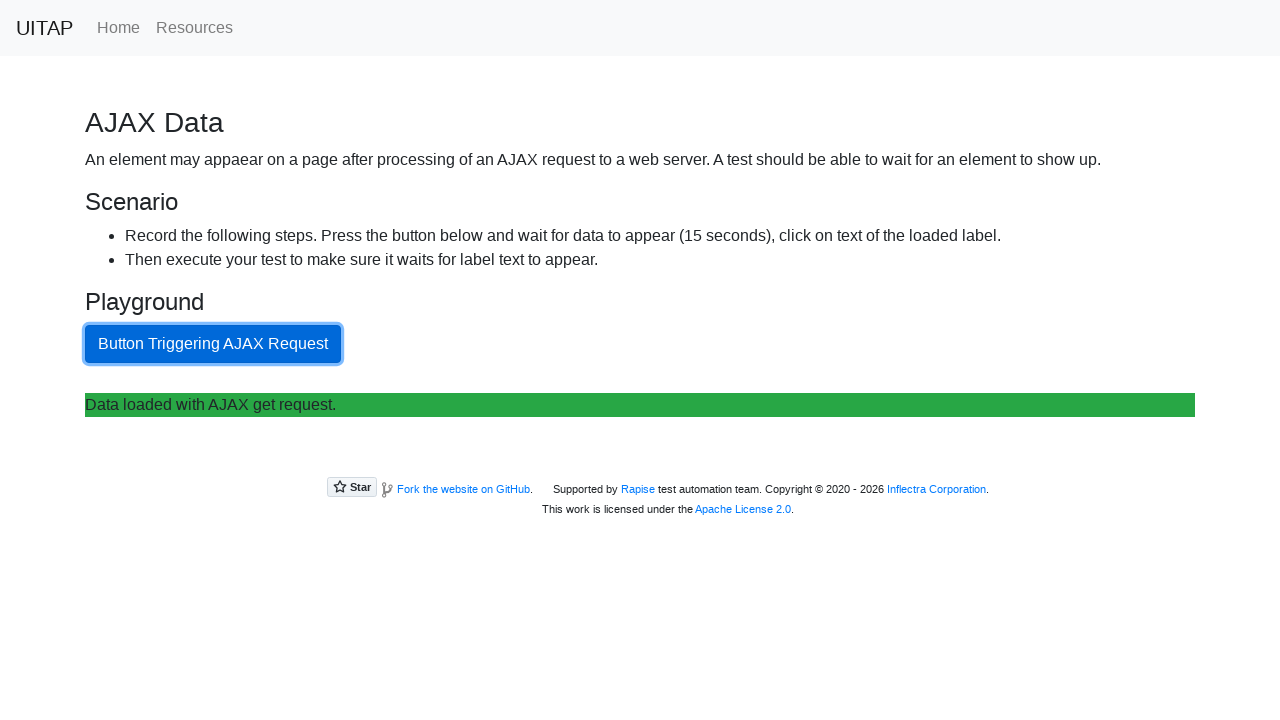

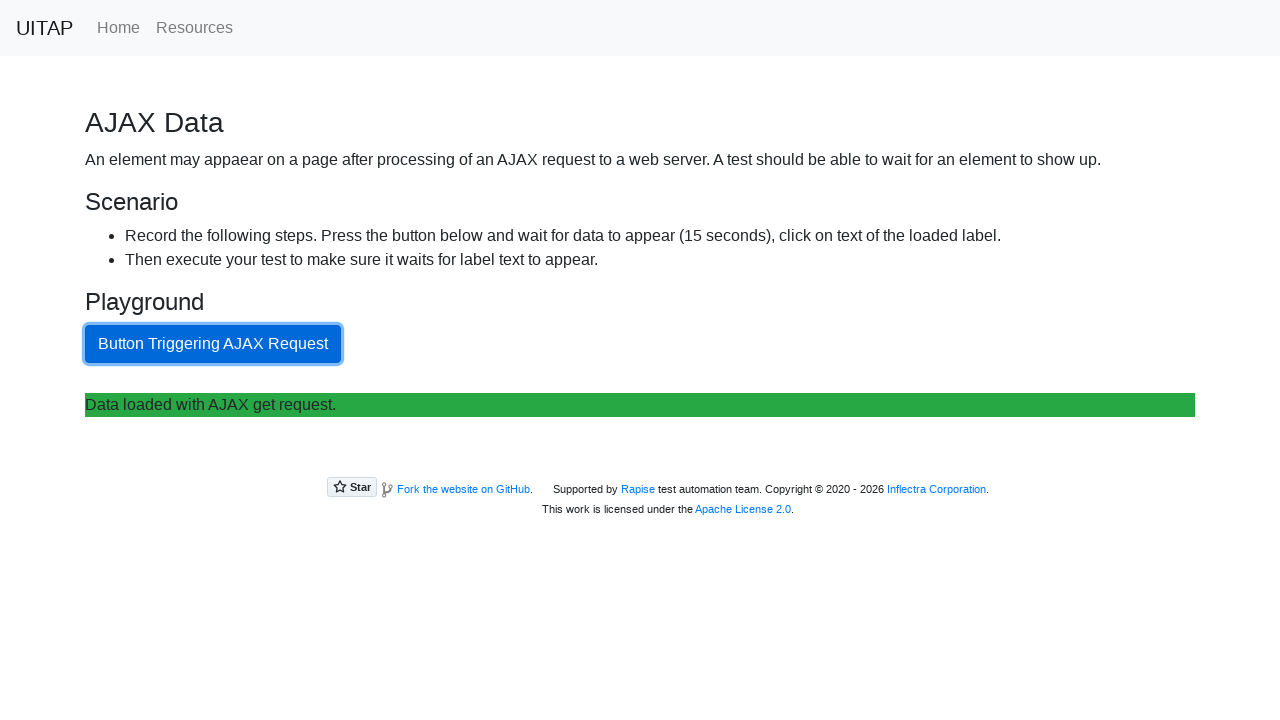